Tests file download functionality by navigating to a download page and clicking the first download link to trigger an automatic file download.

Starting URL: https://the-internet.herokuapp.com/download

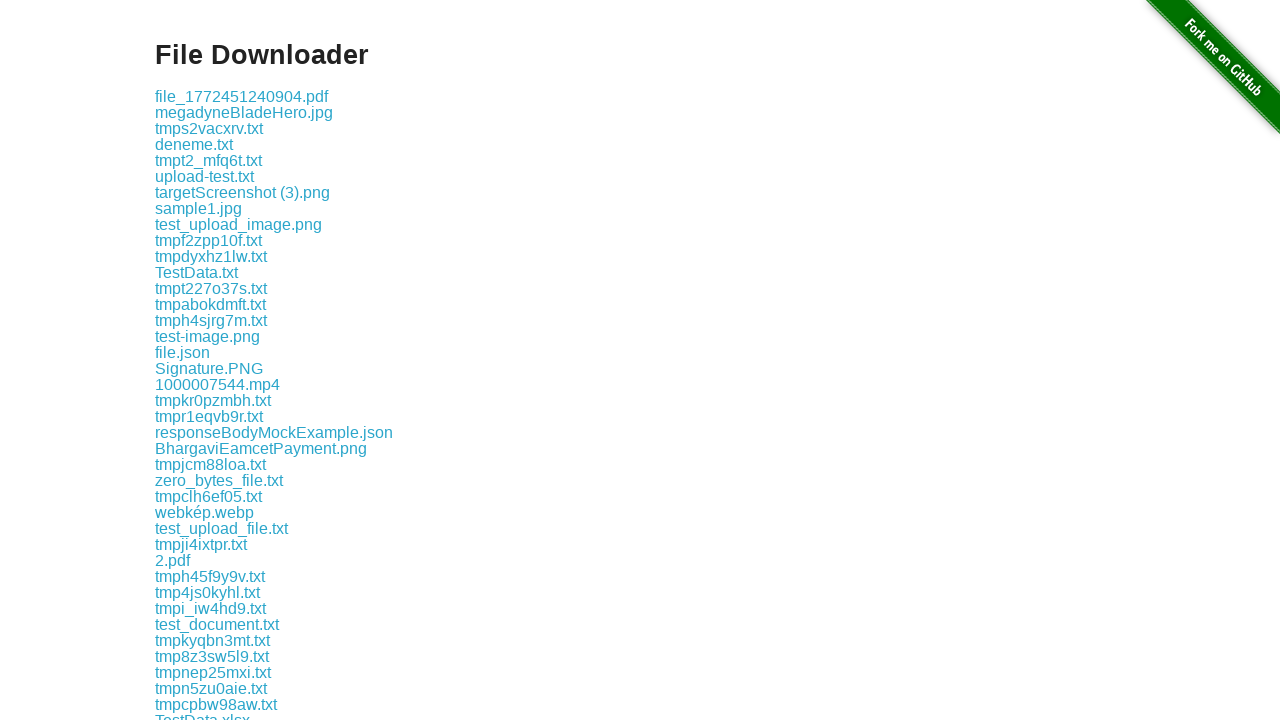

Clicked the first download link to trigger file download at (242, 96) on .example a
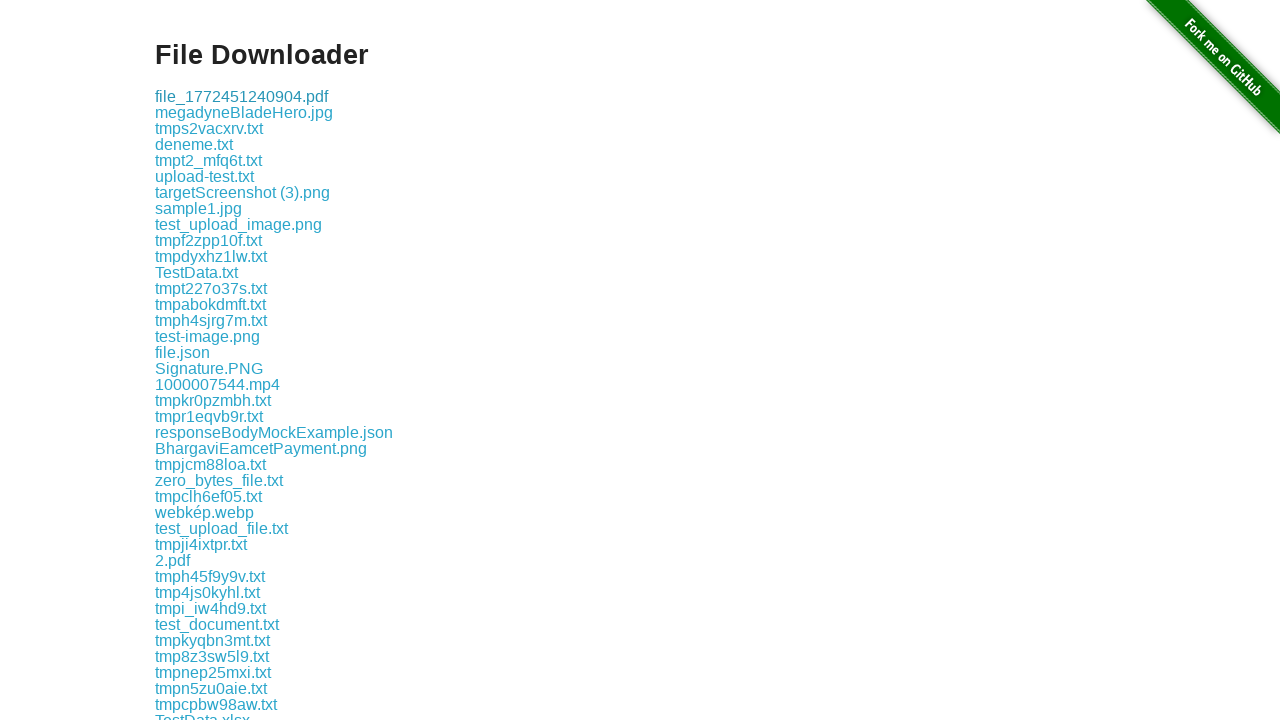

Waited for download to complete
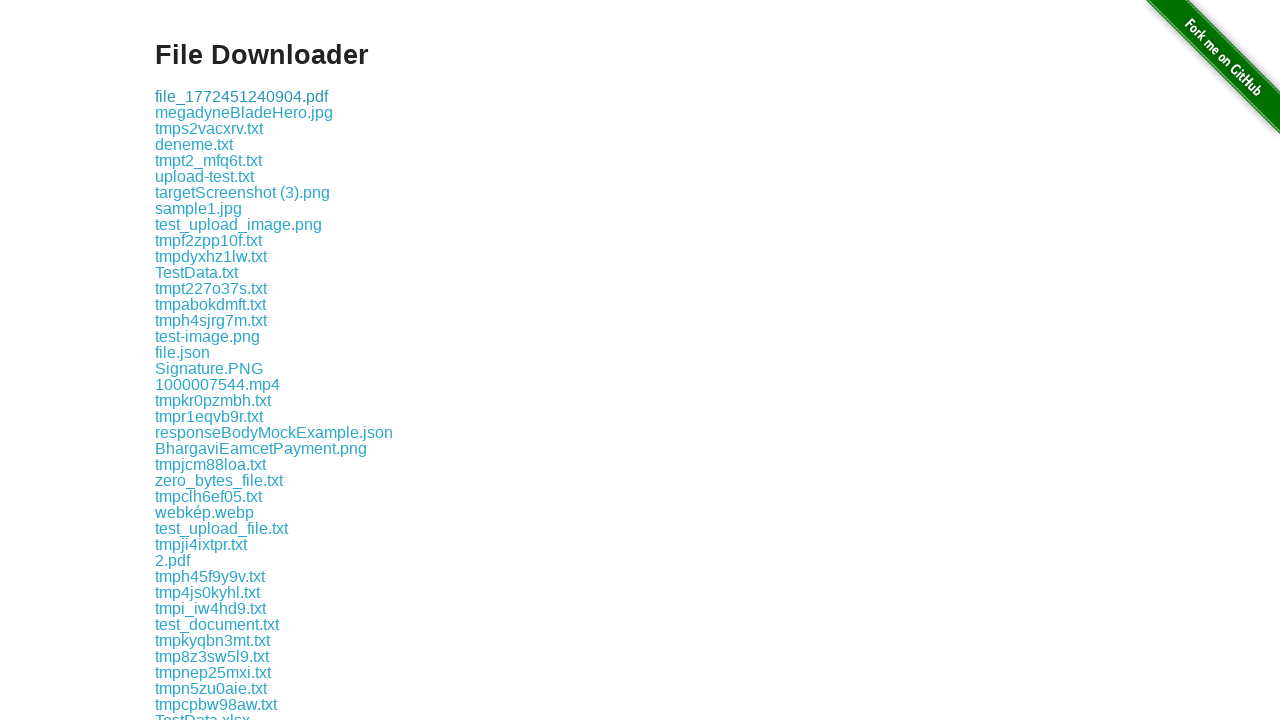

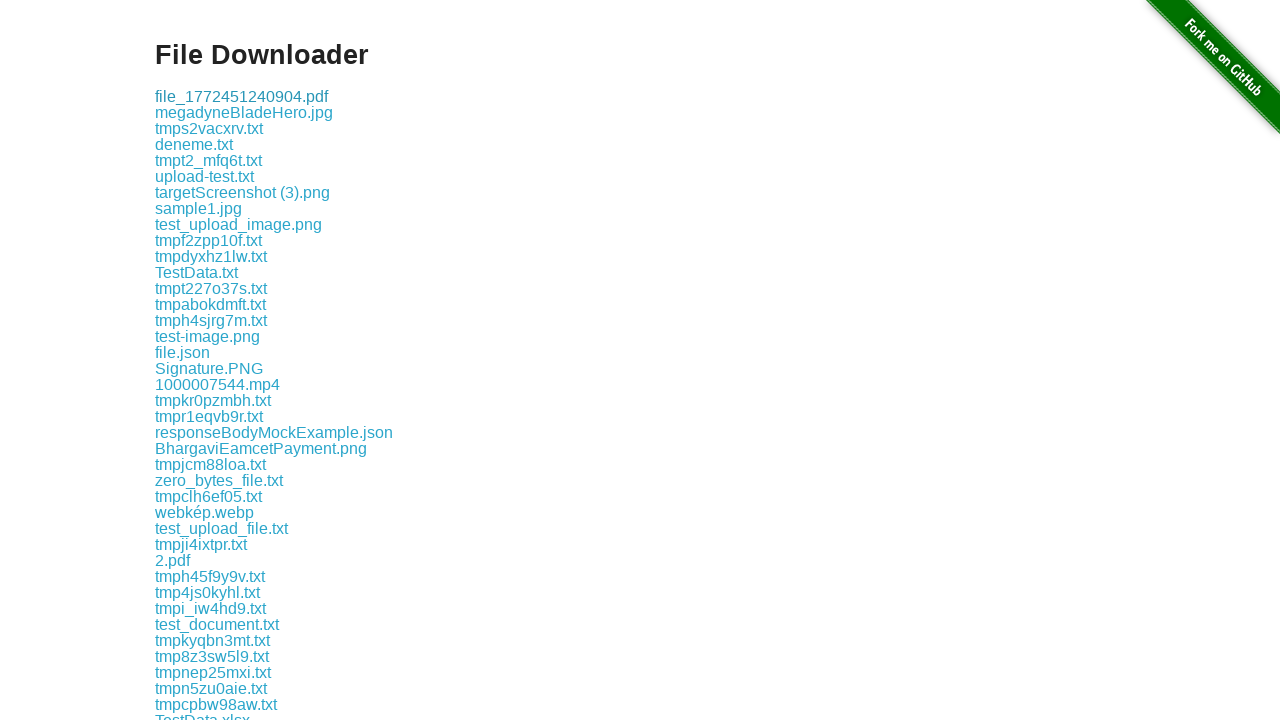